Tests browser window management operations including maximize, minimize, fullscreen, repositioning, and resizing

Starting URL: https://techproeducation.com

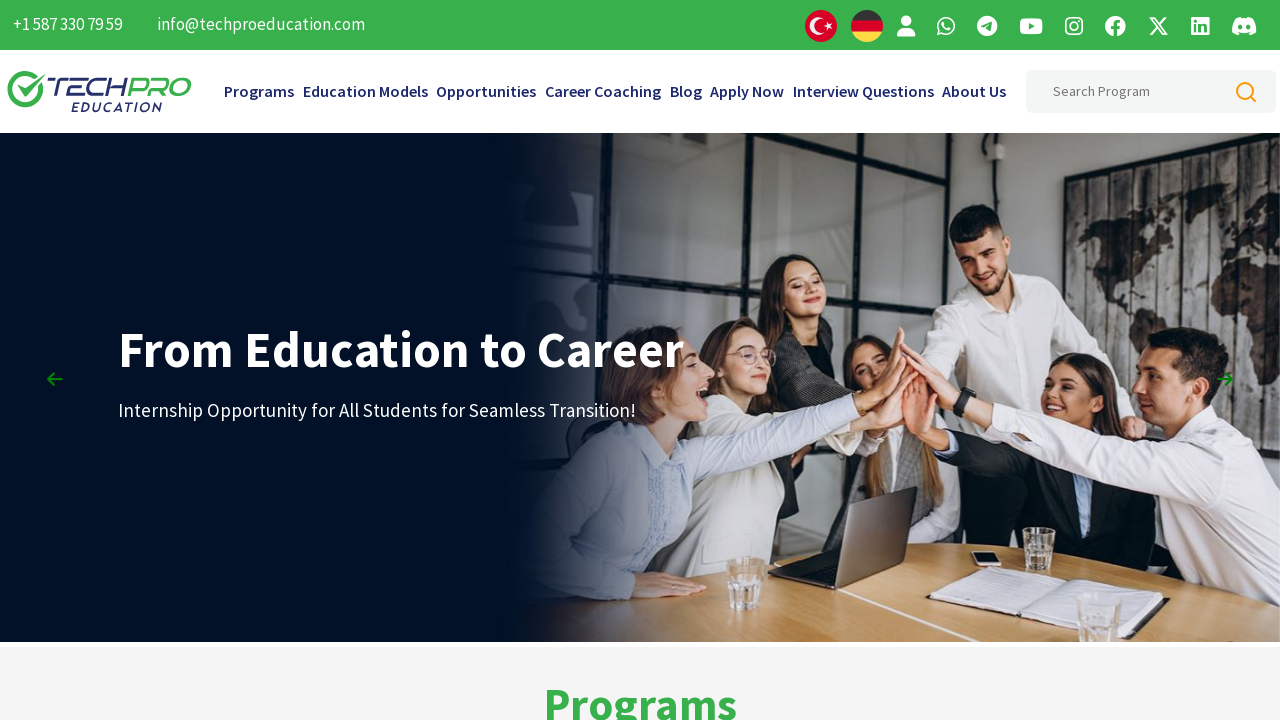

Retrieved initial window position coordinates
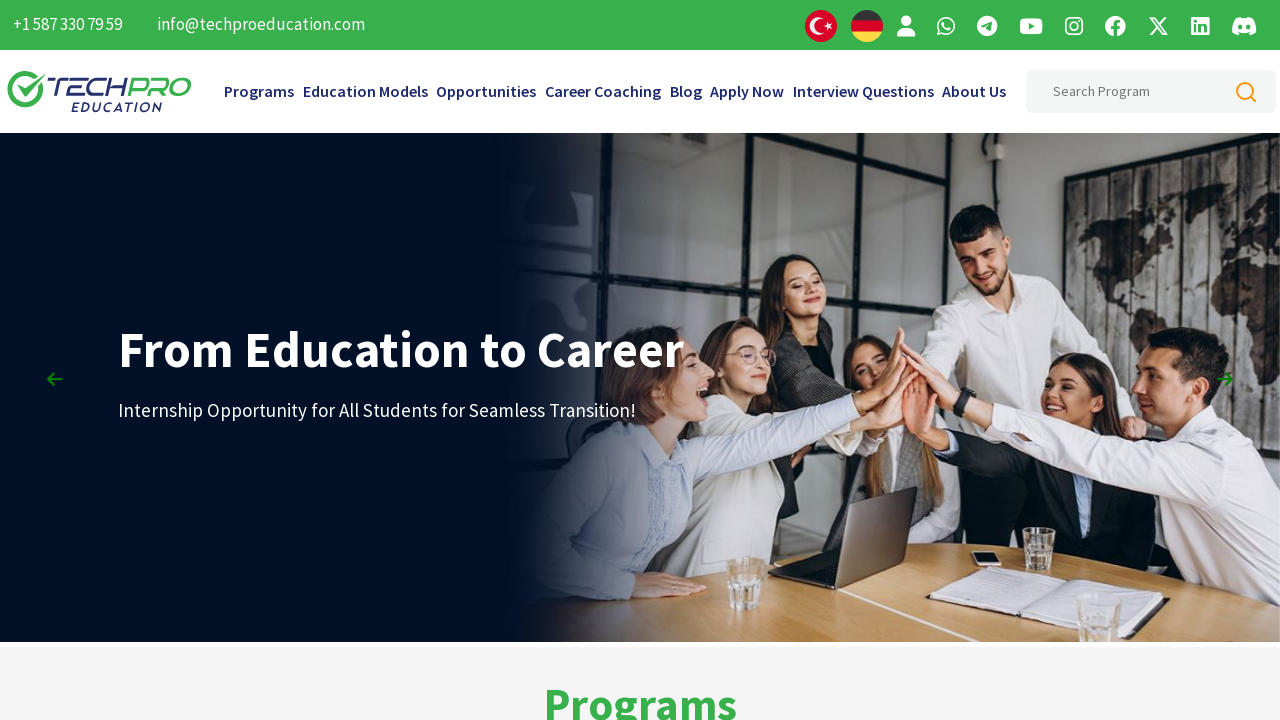

Retrieved initial window size dimensions
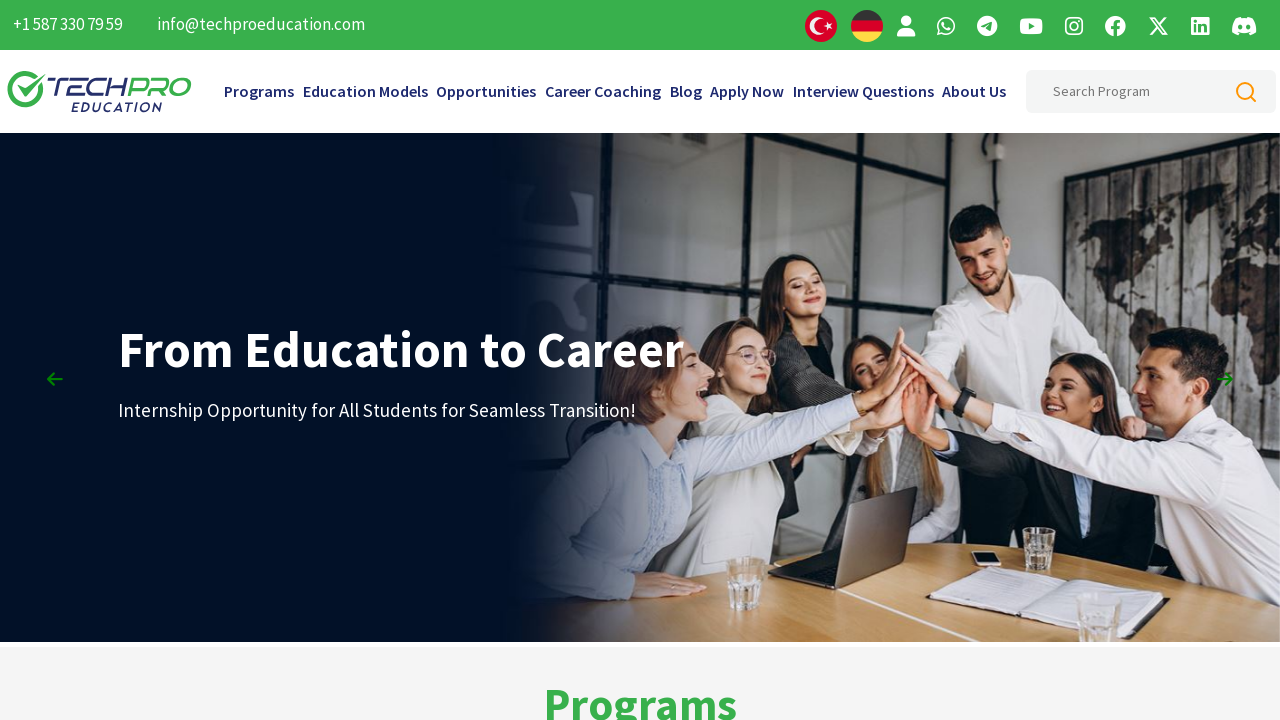

Waited 3 seconds before window minimize operation
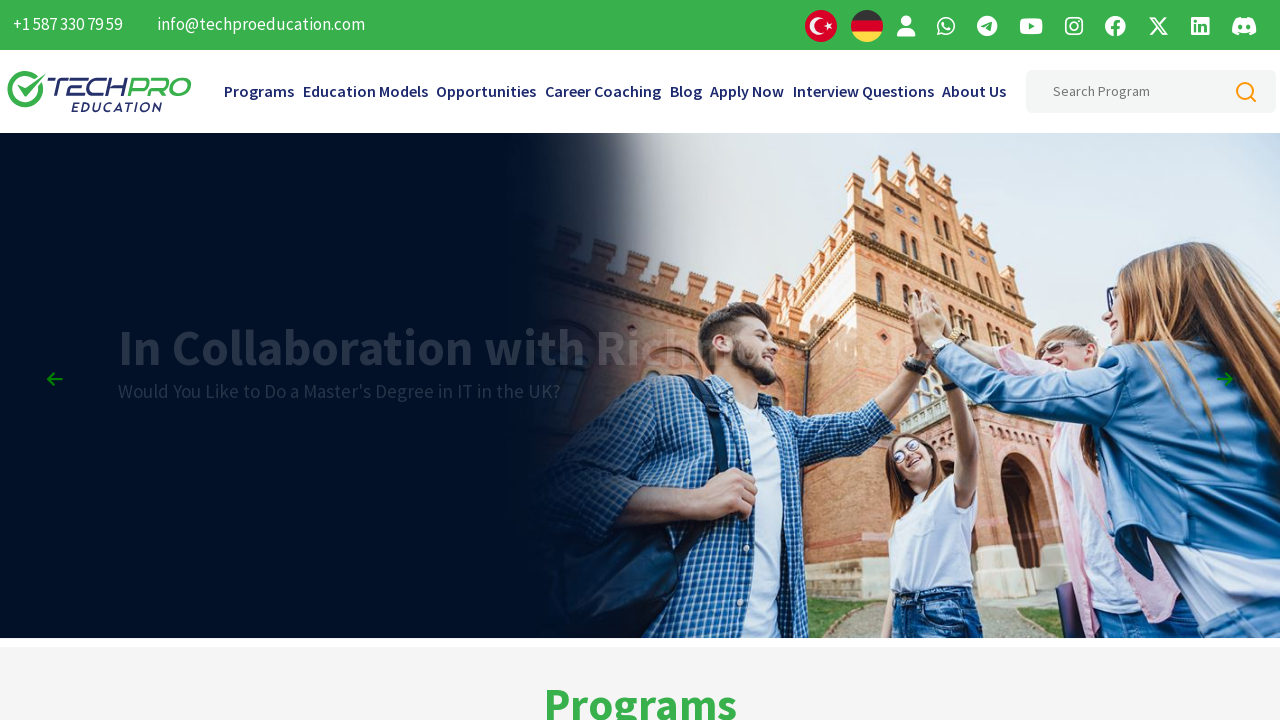

Requested fullscreen mode for document
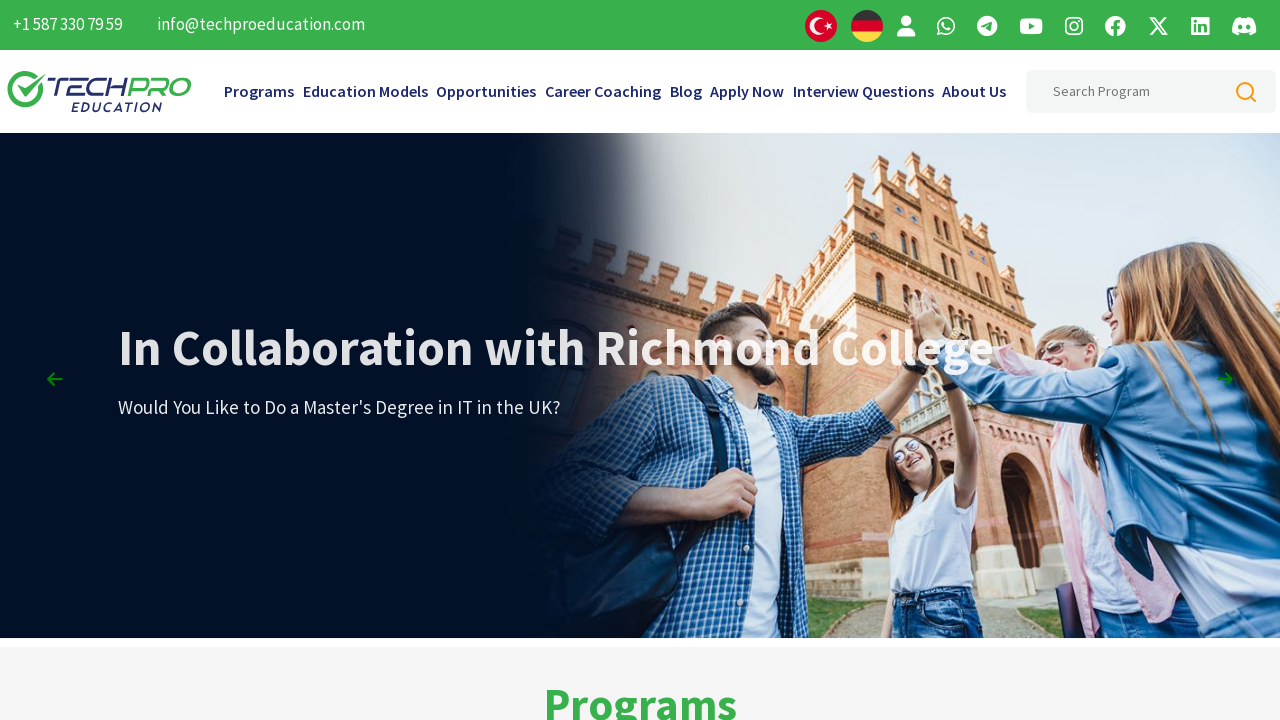

Waited 3 seconds in fullscreen mode
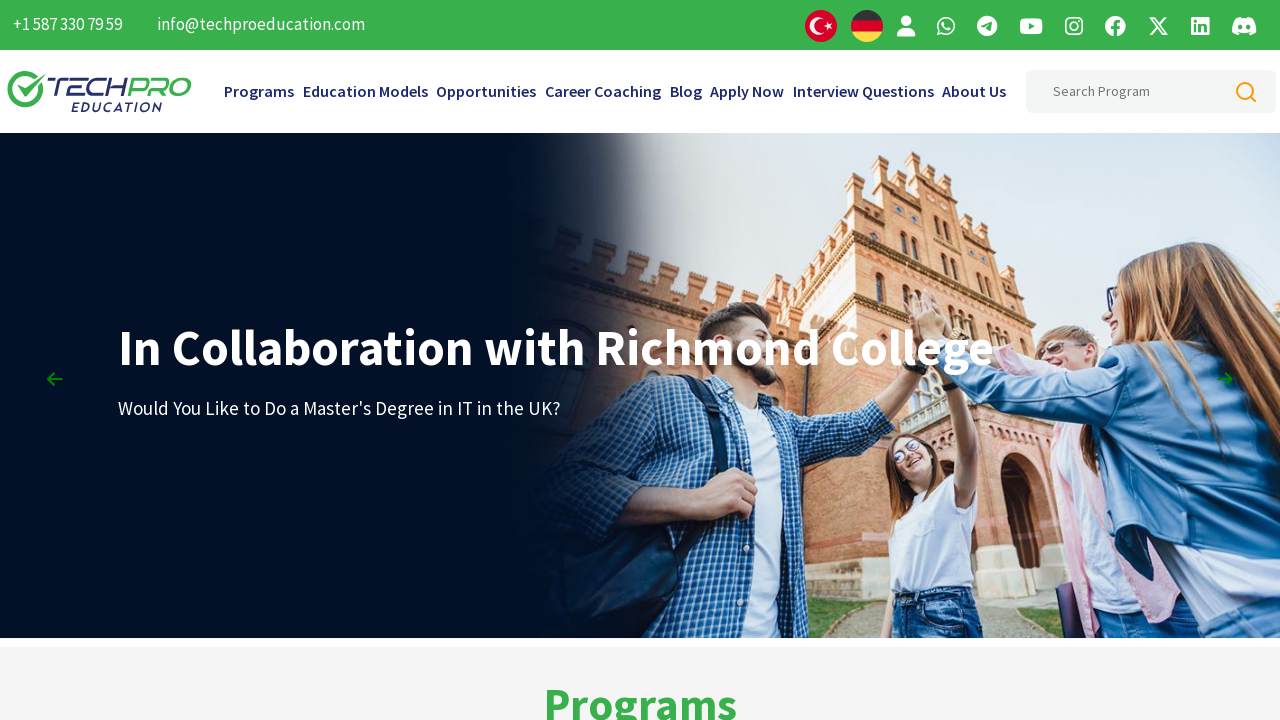

Exited fullscreen mode
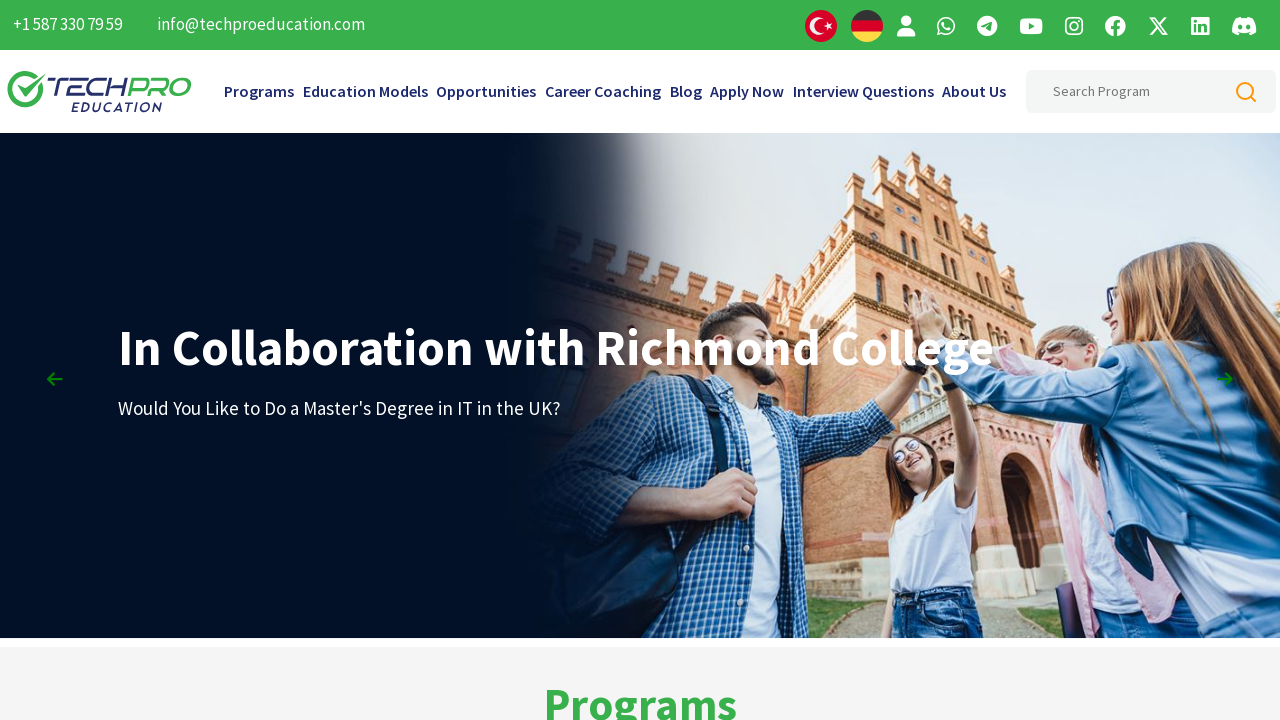

Waited 3 seconds after exiting fullscreen
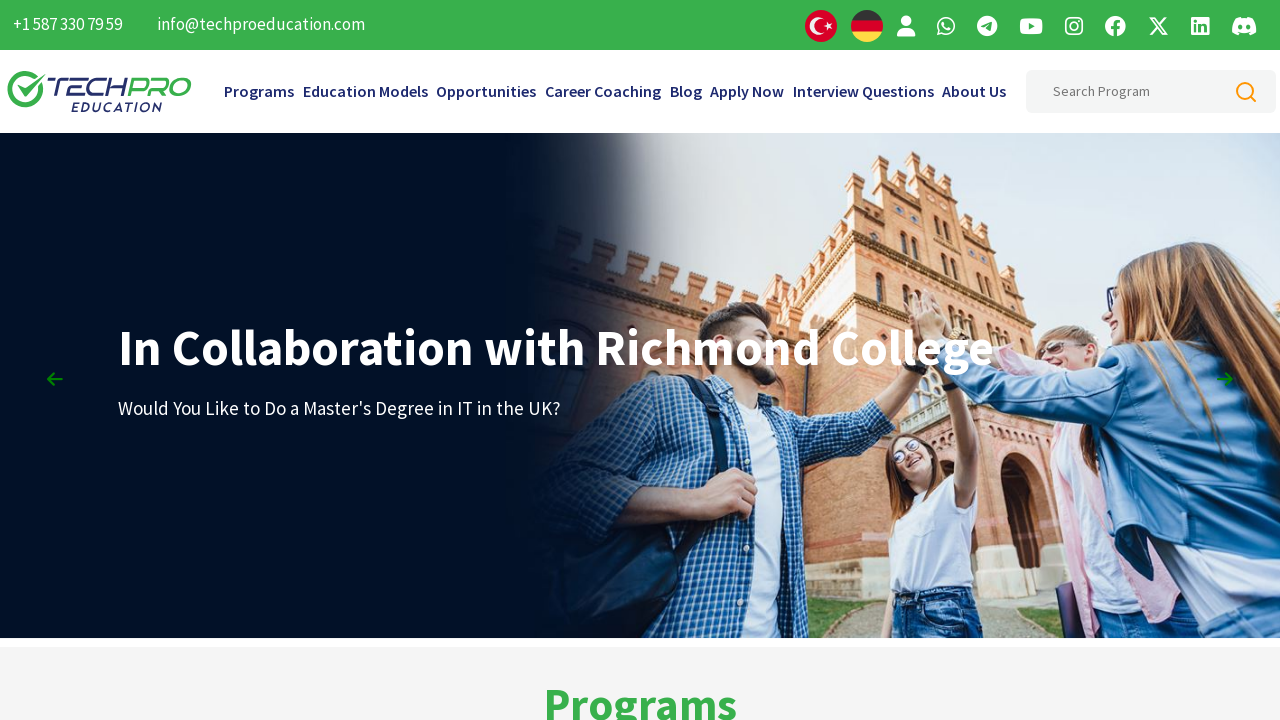

Resized viewport to 600x600 pixels
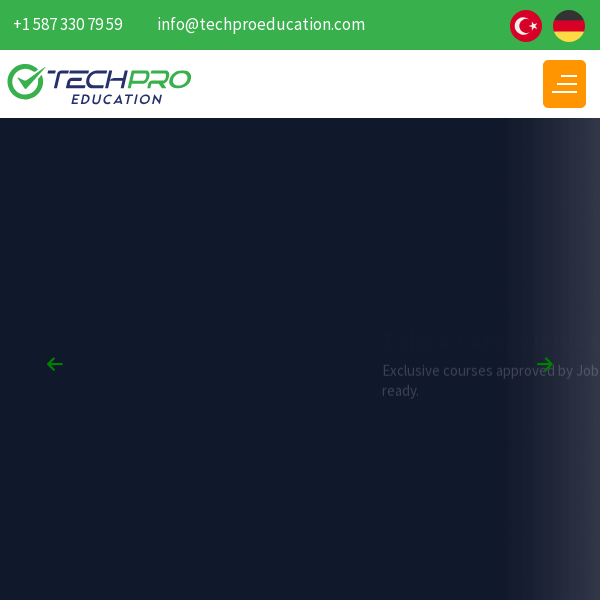

Waited 3 seconds after resizing viewport
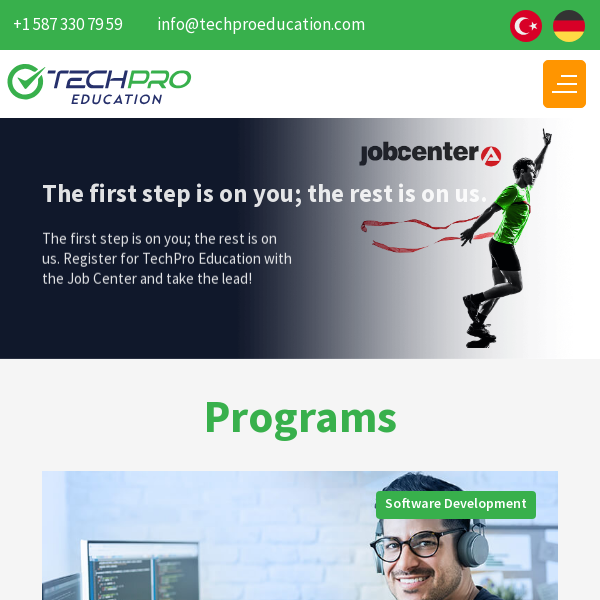

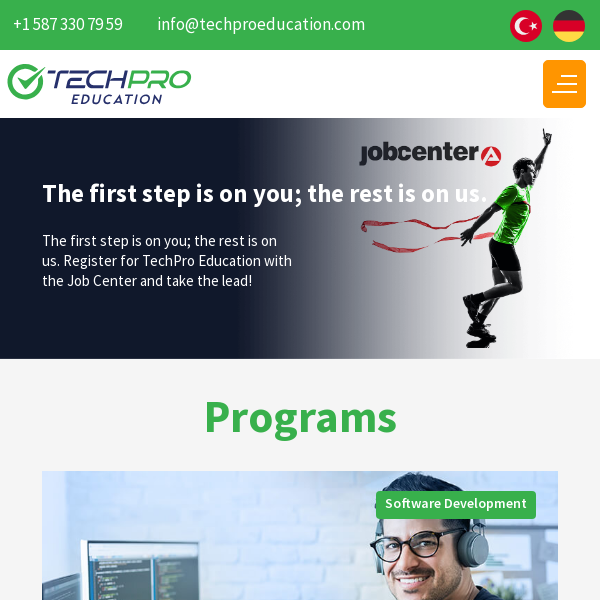